Tests a demo registration form by clicking on a navigation option, then filling in name, email, and password fields before submitting the registration.

Starting URL: https://demoapps.qspiders.com/ui?scenario=1

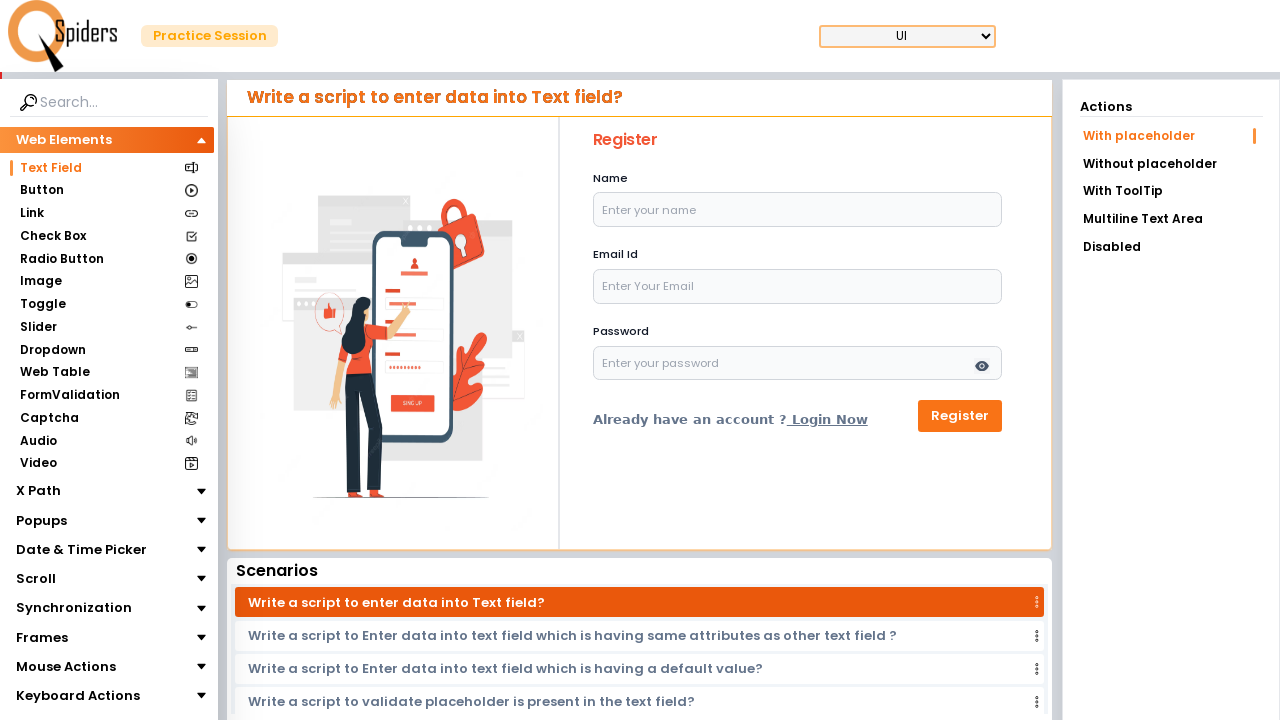

Navigated to demo registration form
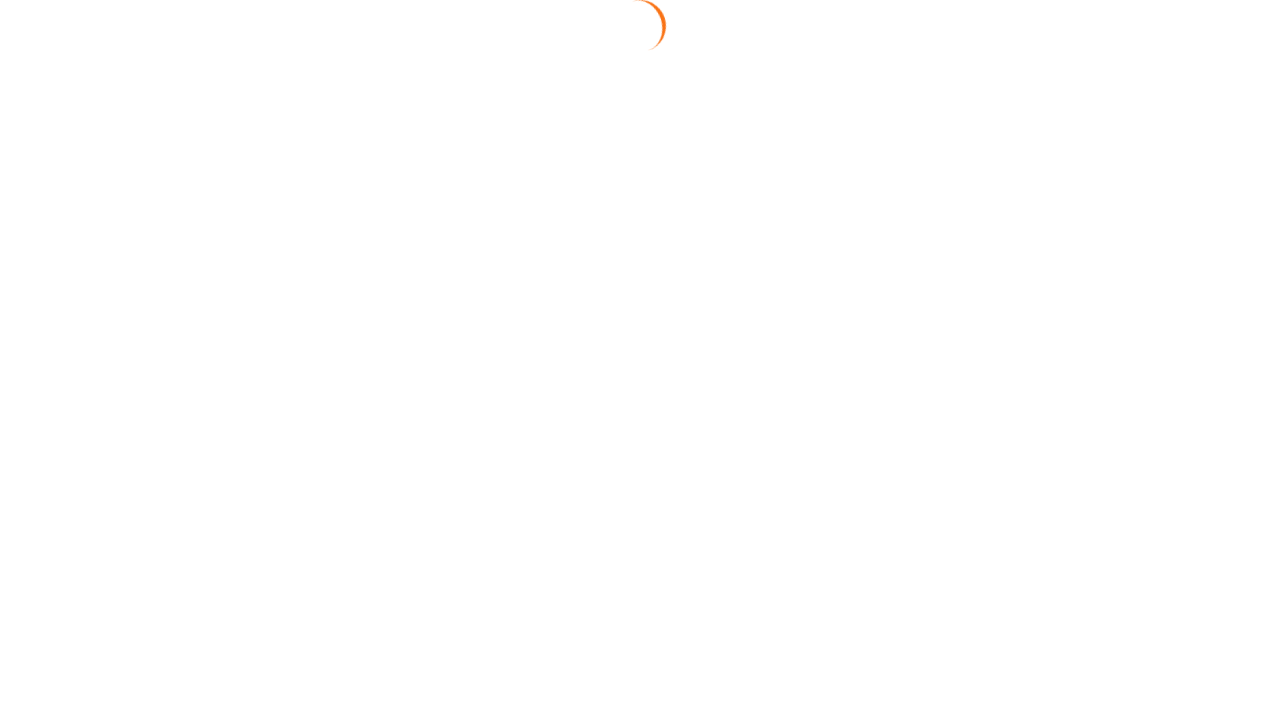

Clicked on 'Without placeholder' navigation option at (1171, 164) on xpath=//li[contains(text(),'Without placeholder')]
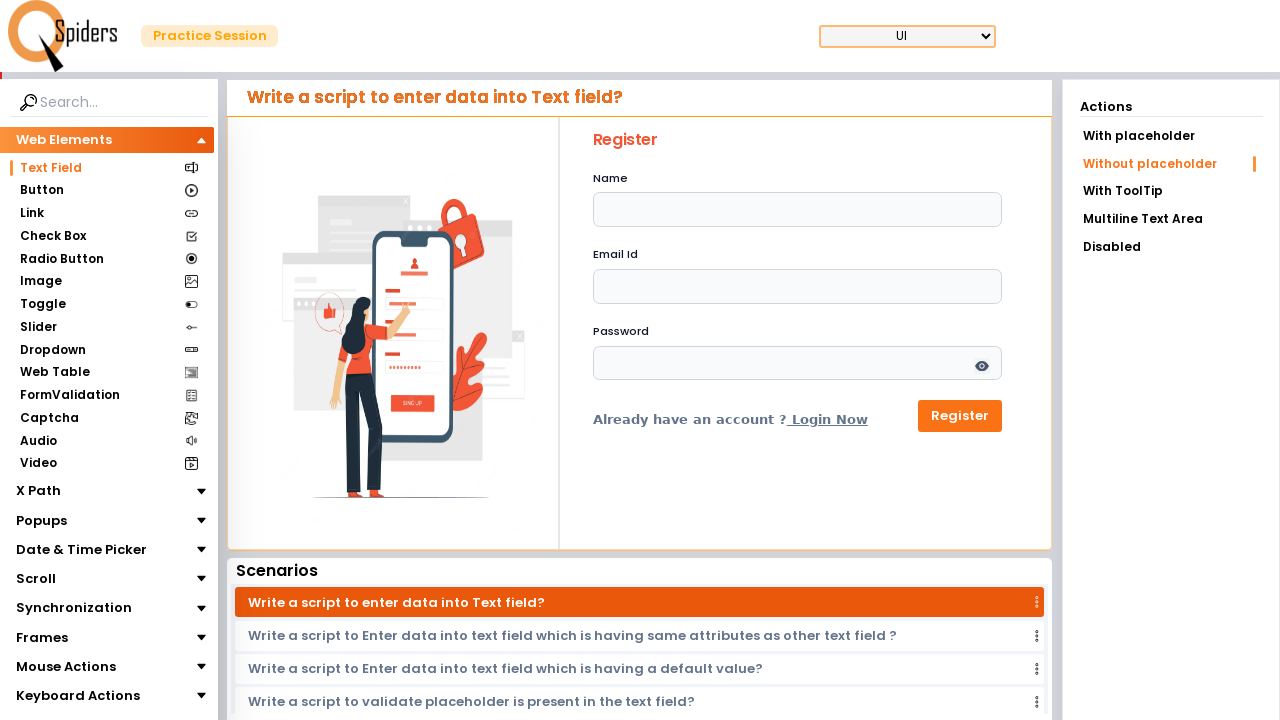

Filled in name field with 'Marcus Wellington' on input[name='name']
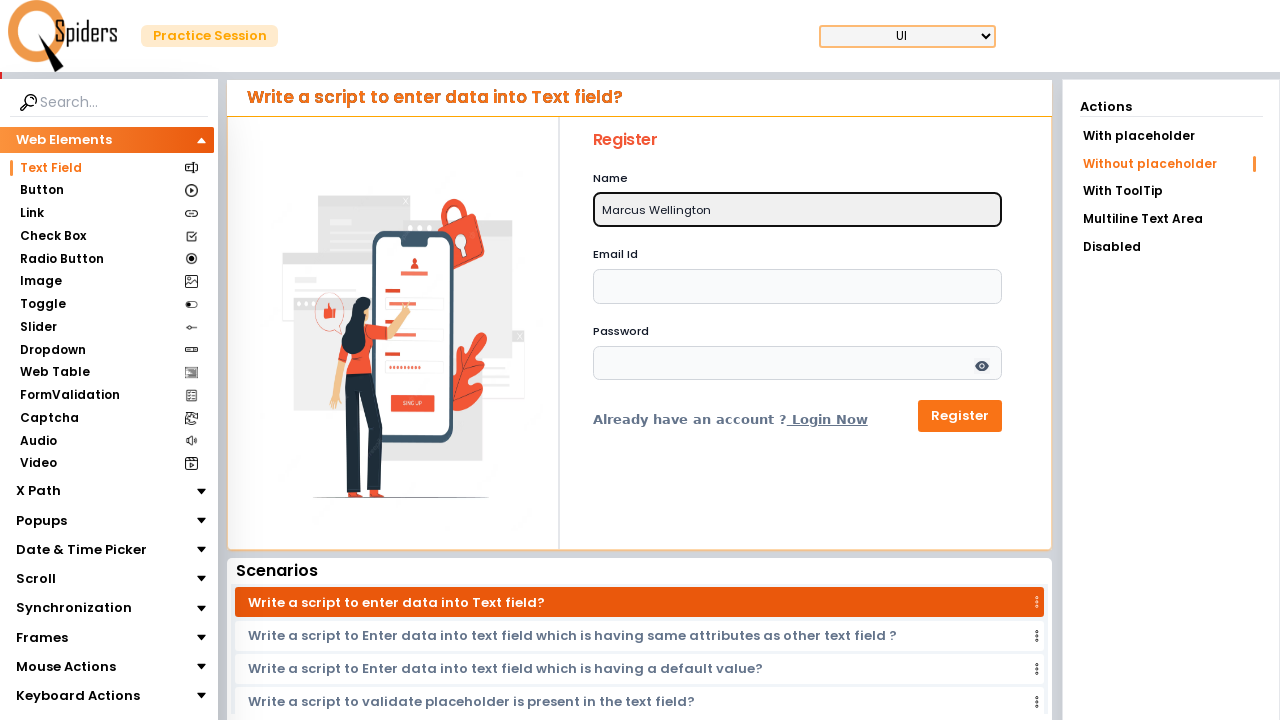

Filled in email field with 'marcus.wellington@testmail.com' on input[name='email']
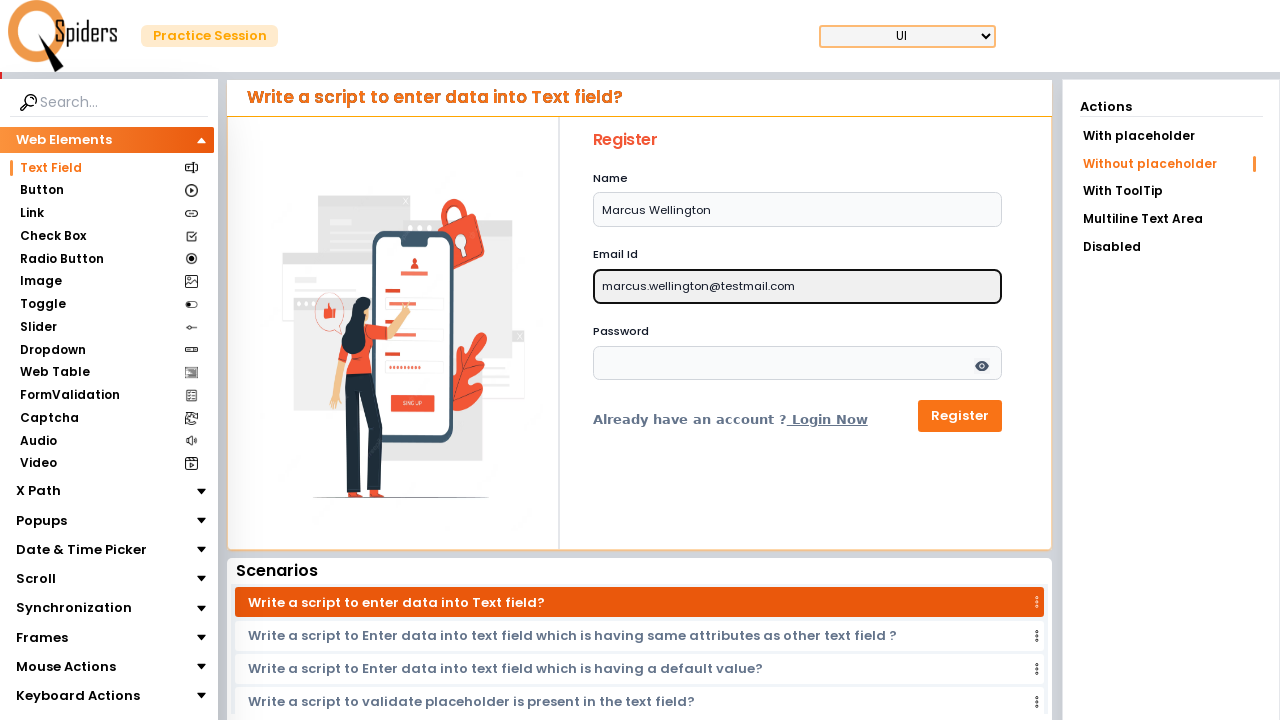

Filled in password field with 'SecurePass2024!' on input[name='password']
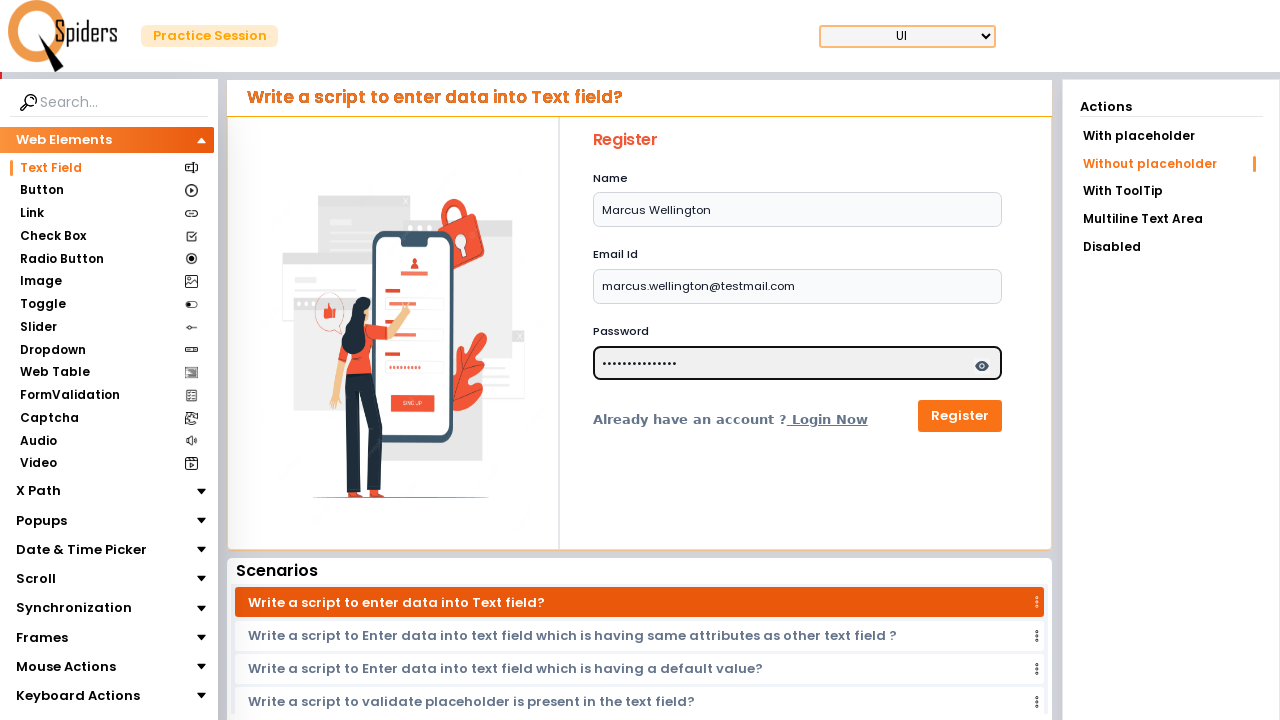

Clicked Register button to submit the form at (960, 416) on xpath=//button[text()='Register']
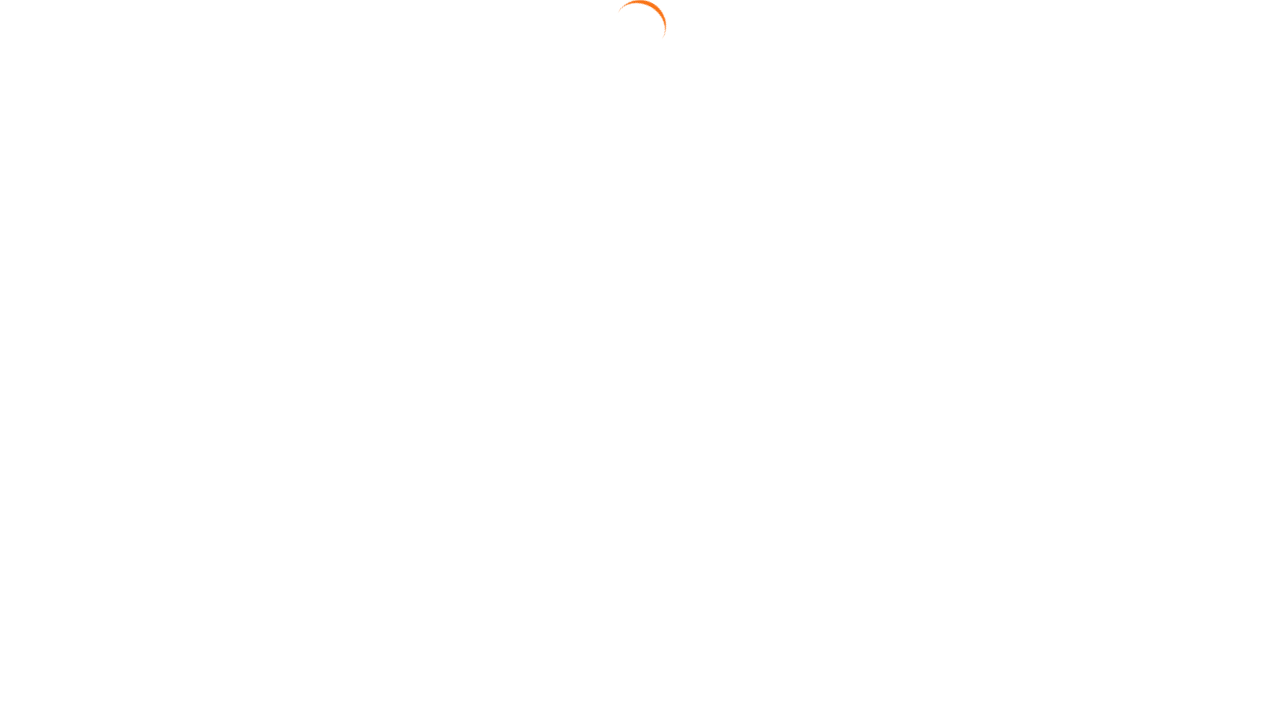

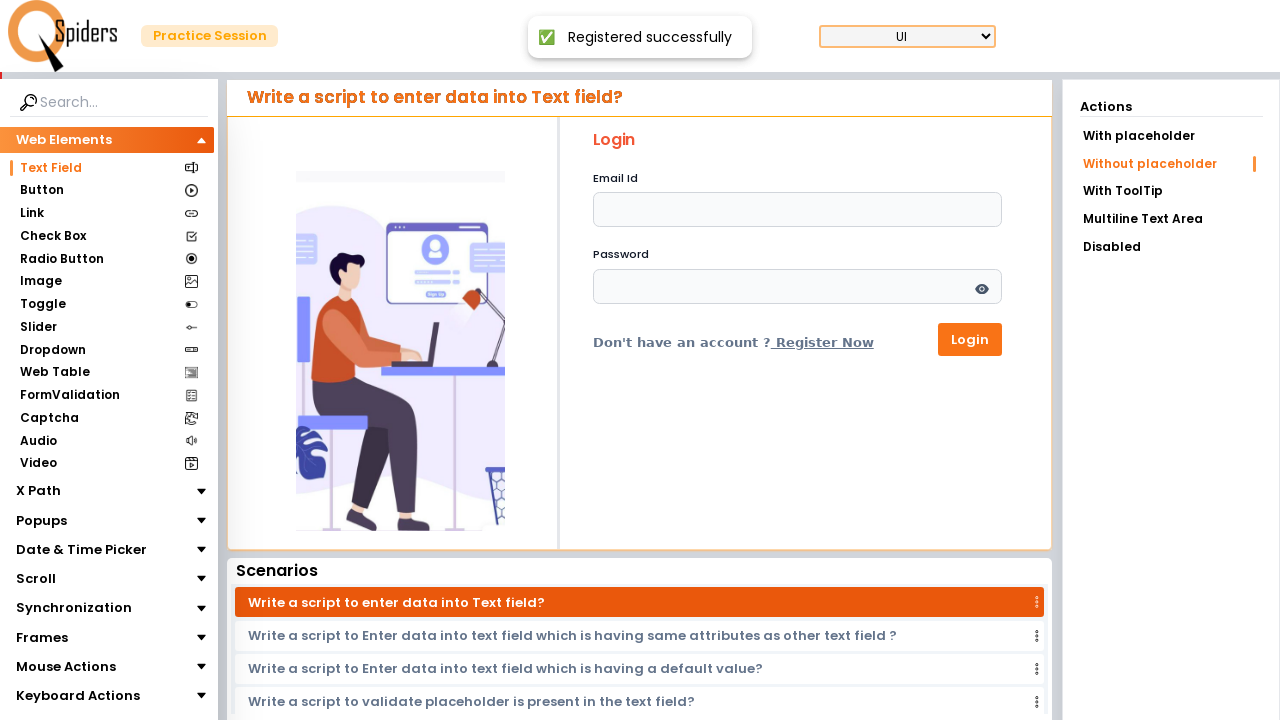